Tests text comparison functionality by entering text in the first field, copying it, pasting it into the second field, and clicking the compare button

Starting URL: https://text-compare.com/

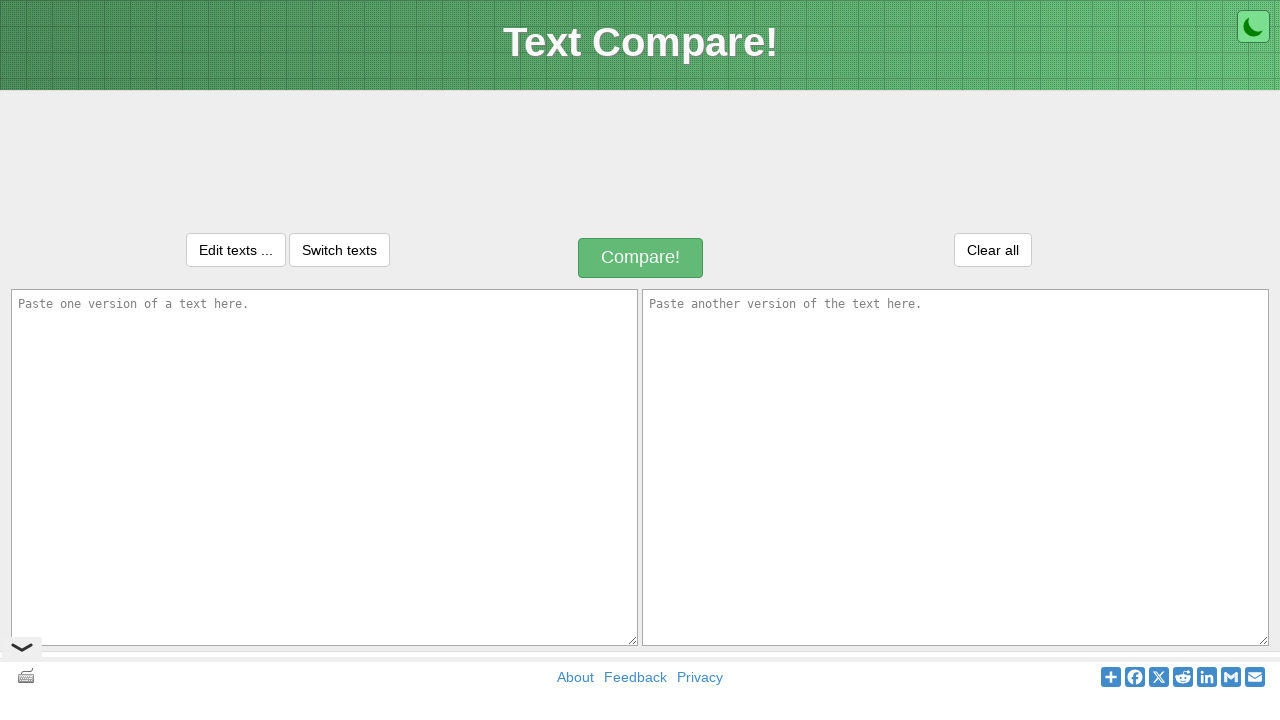

Entered 'Welcome to text Compare' in the first text area on //*[@id="inputText1"]
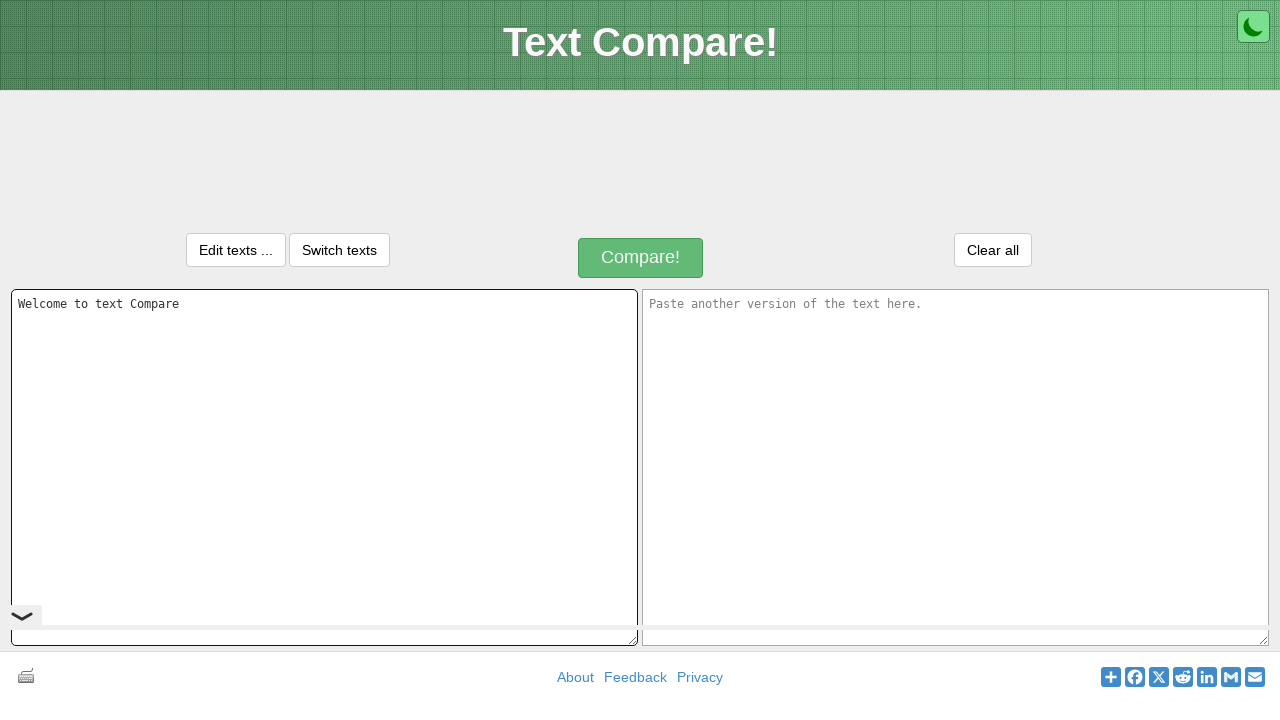

Focused on the first text area on xpath=//*[@id="inputText1"]
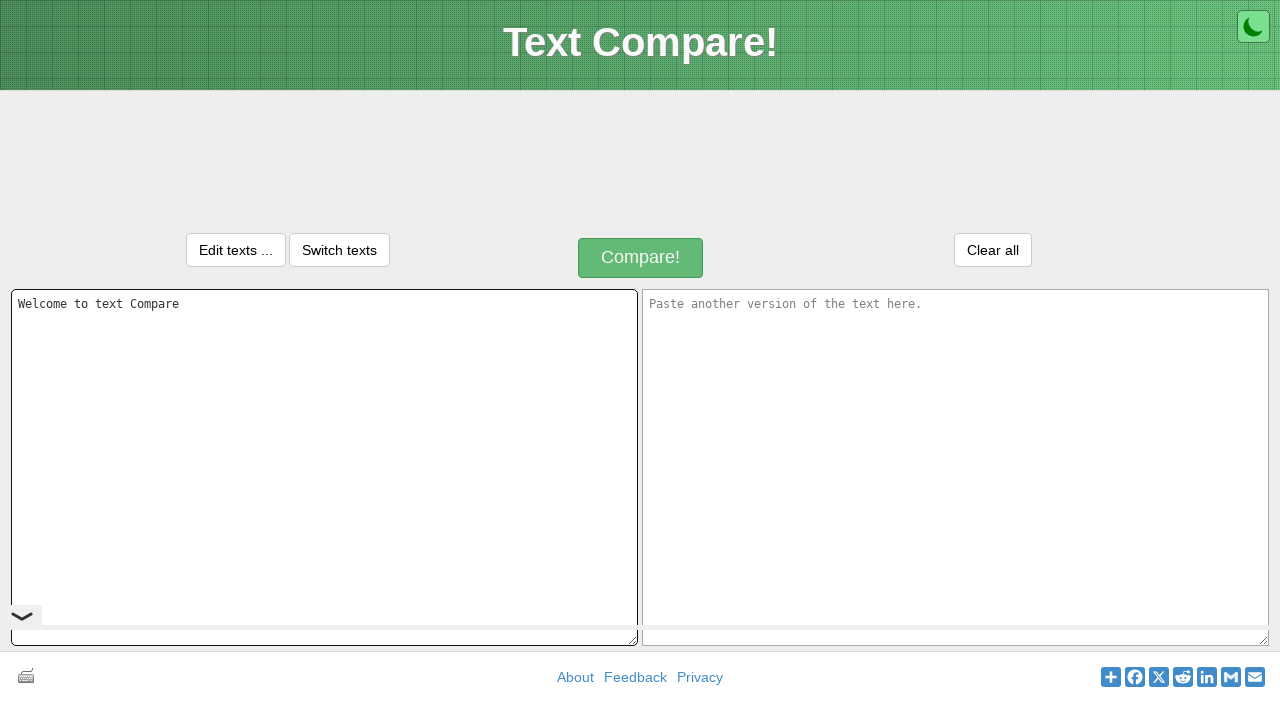

Selected all text in the first text area
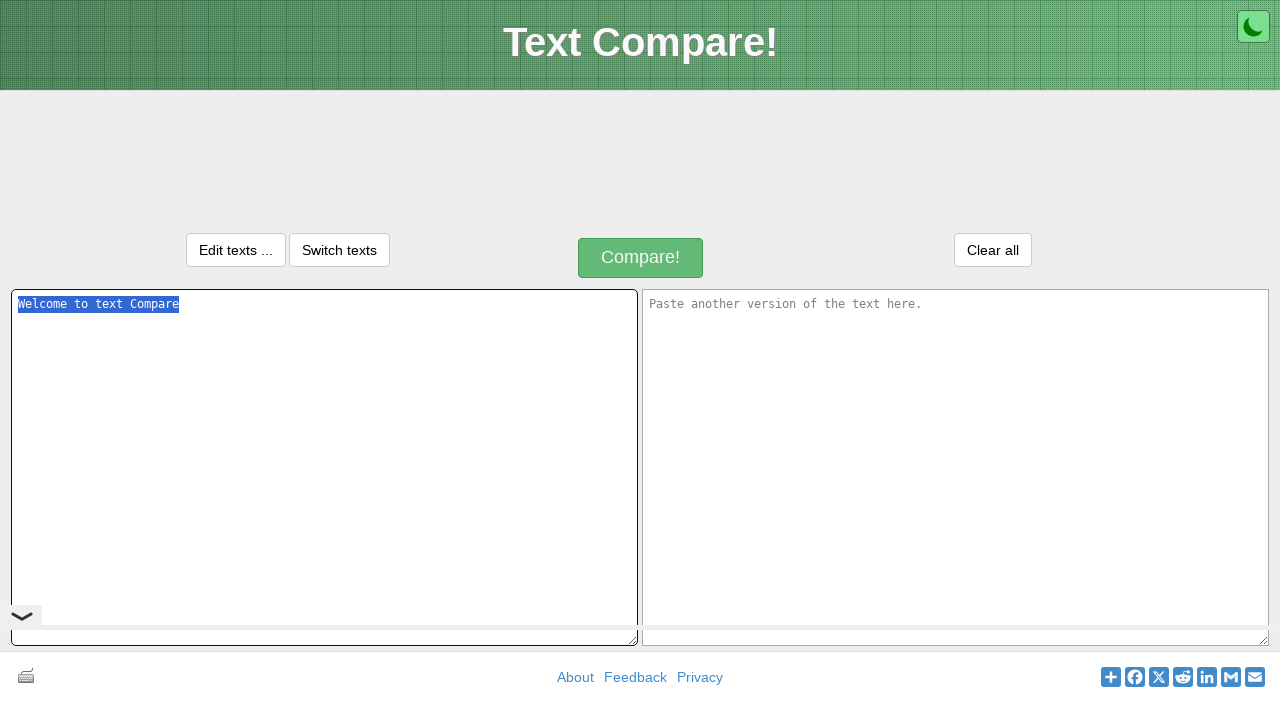

Copied text from the first text area
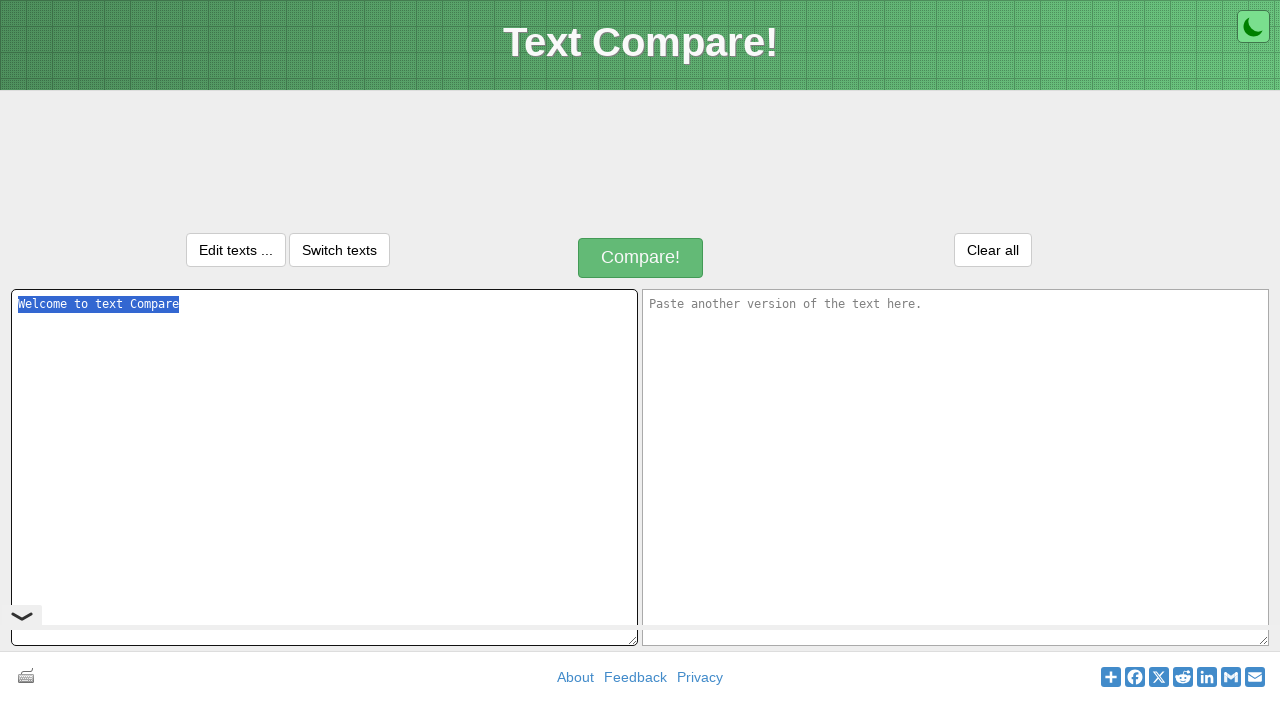

Moved focus to the second text area
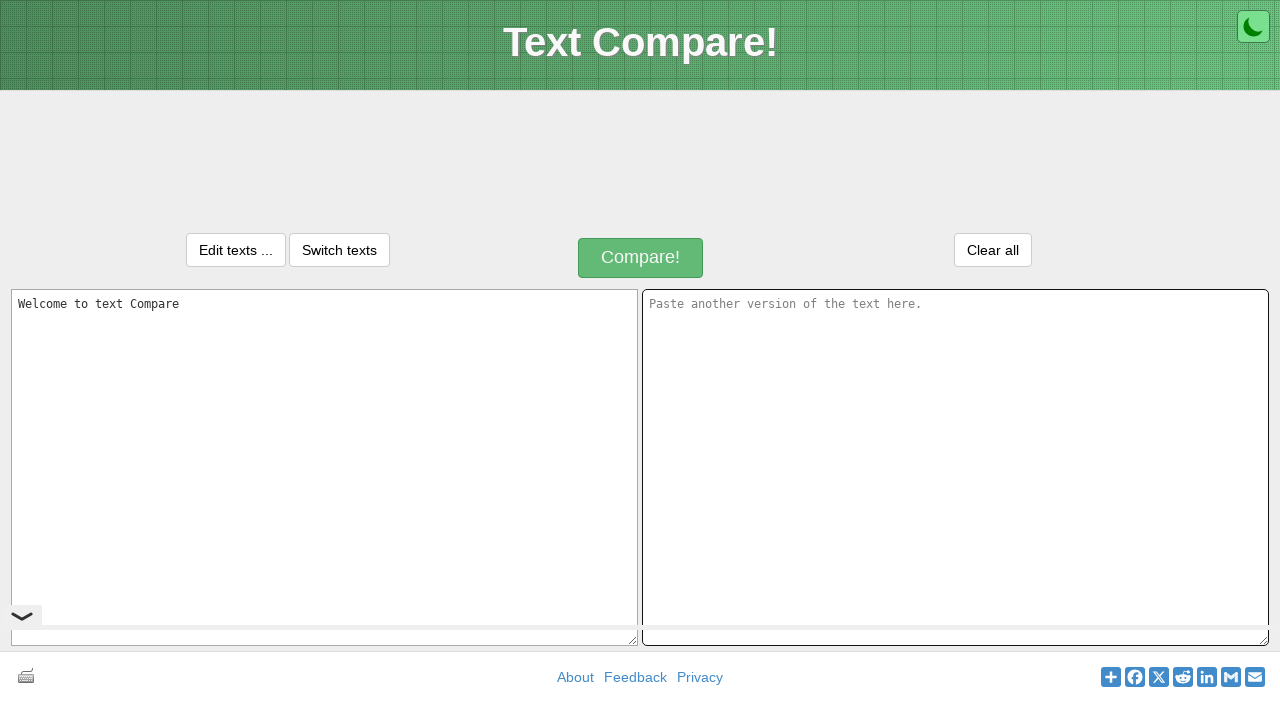

Pasted text into the second text area
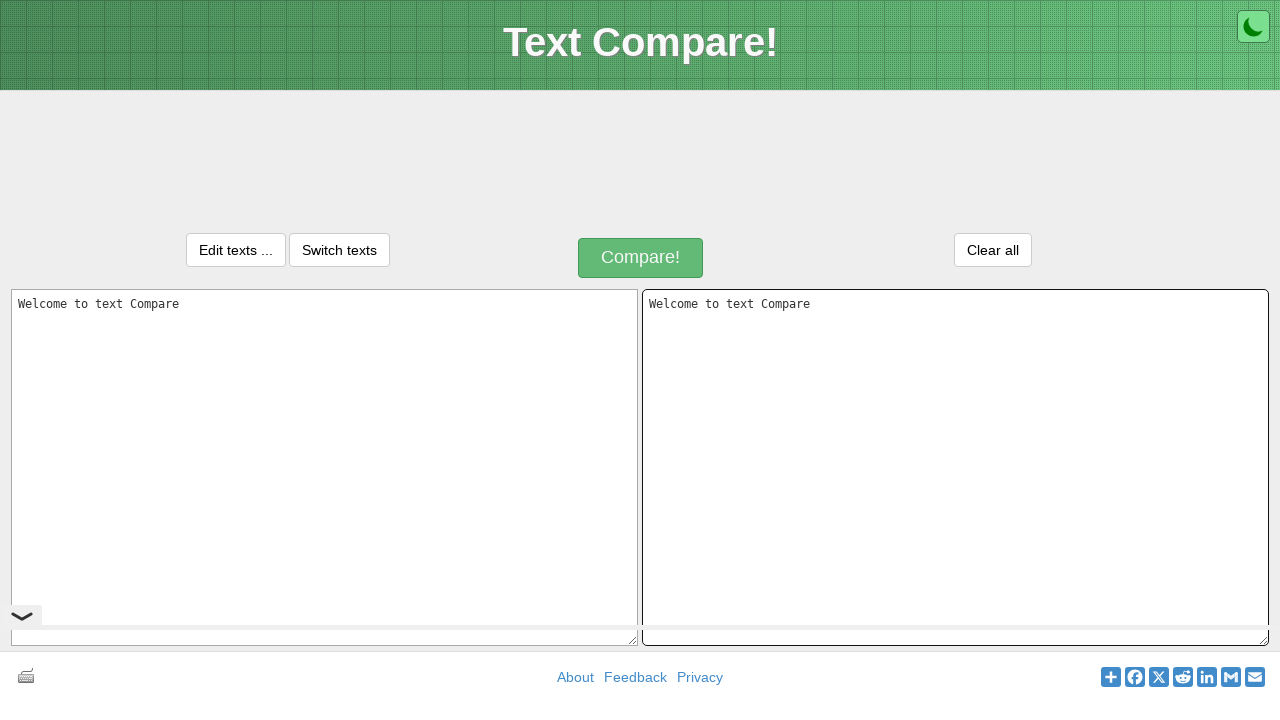

Clicked the compare button at (641, 258) on xpath=//*[@class="compareButtonText"]
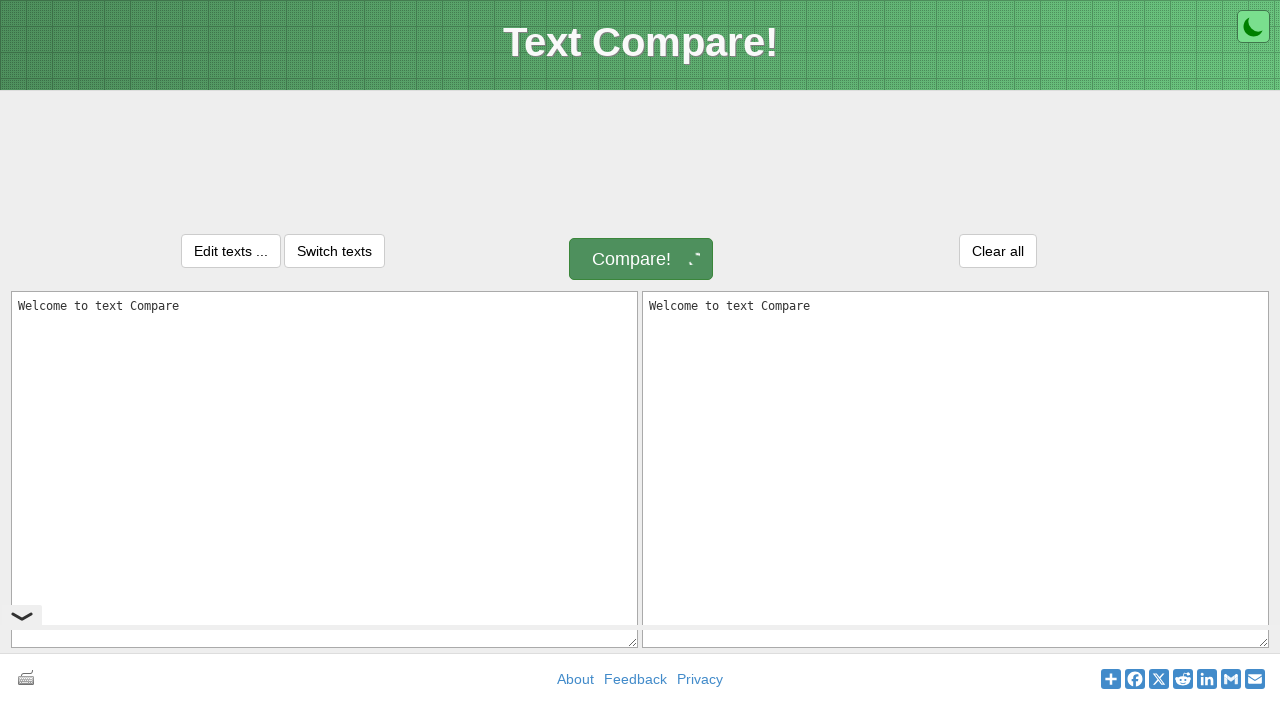

Waited 2 seconds for comparison results to process
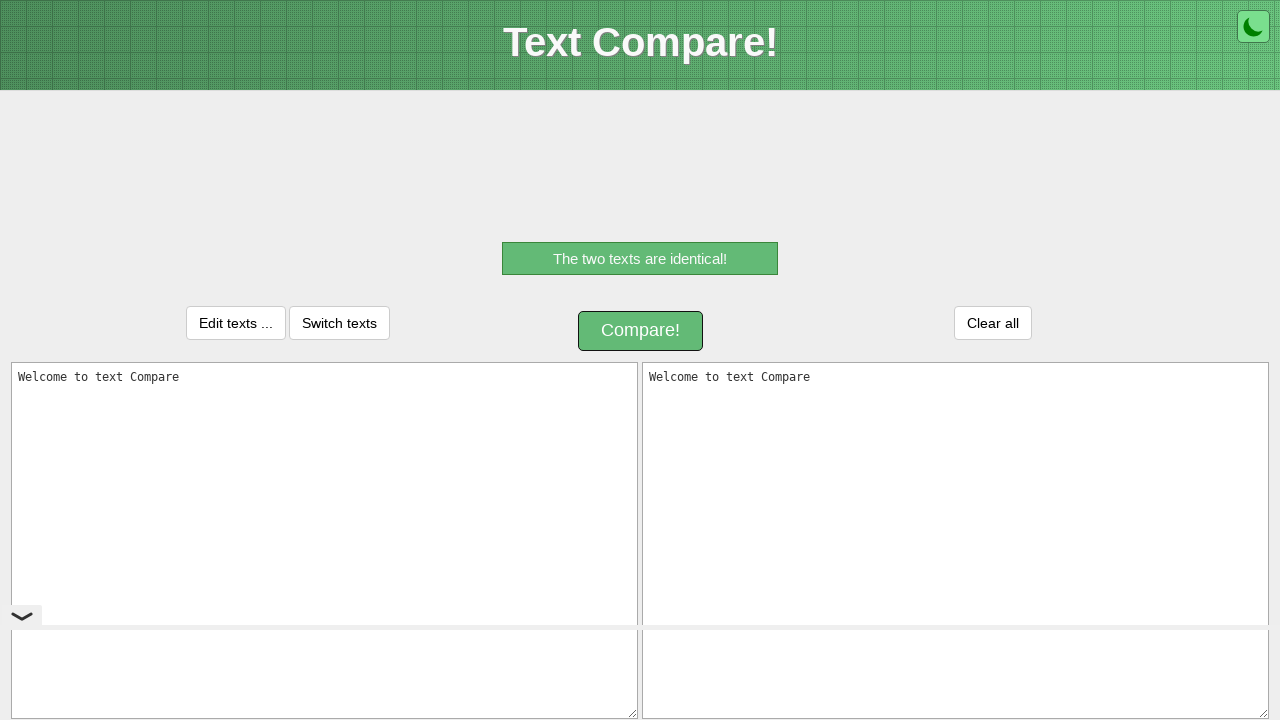

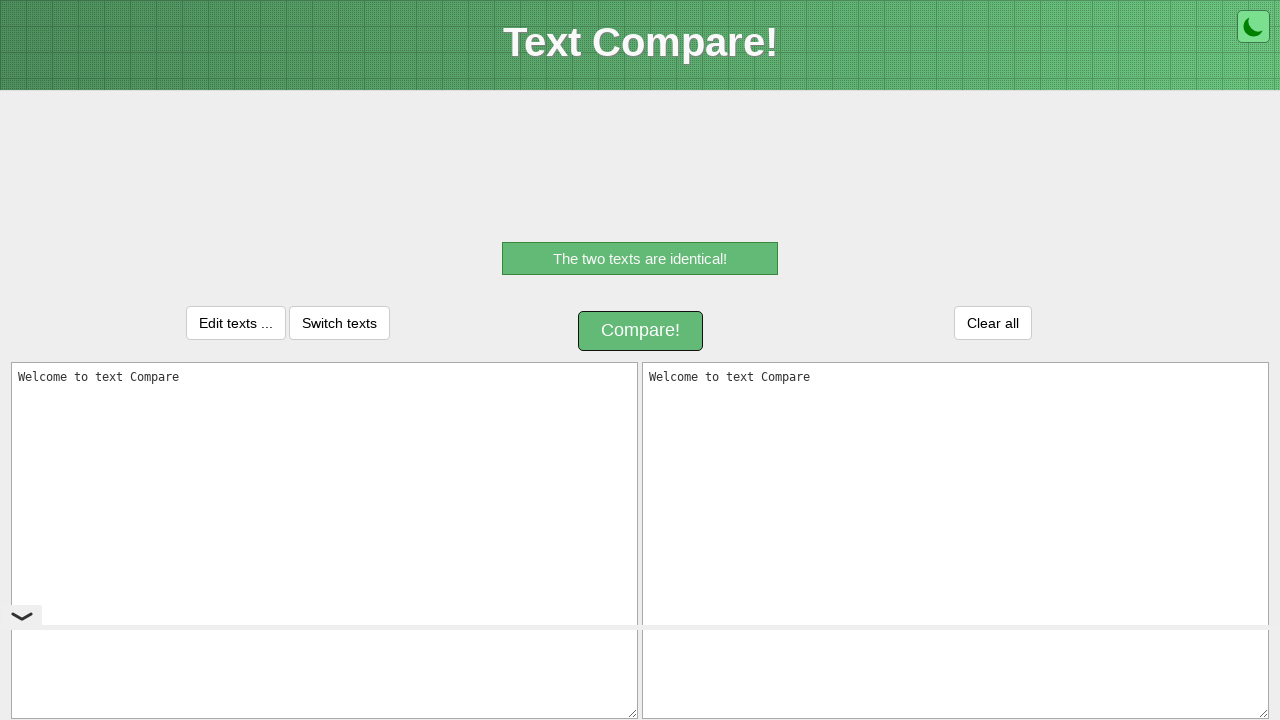